Tests AJIO's search and filtering functionality by searching for bags, applying gender and category filters, and verifying that products are displayed

Starting URL: https://www.ajio.com

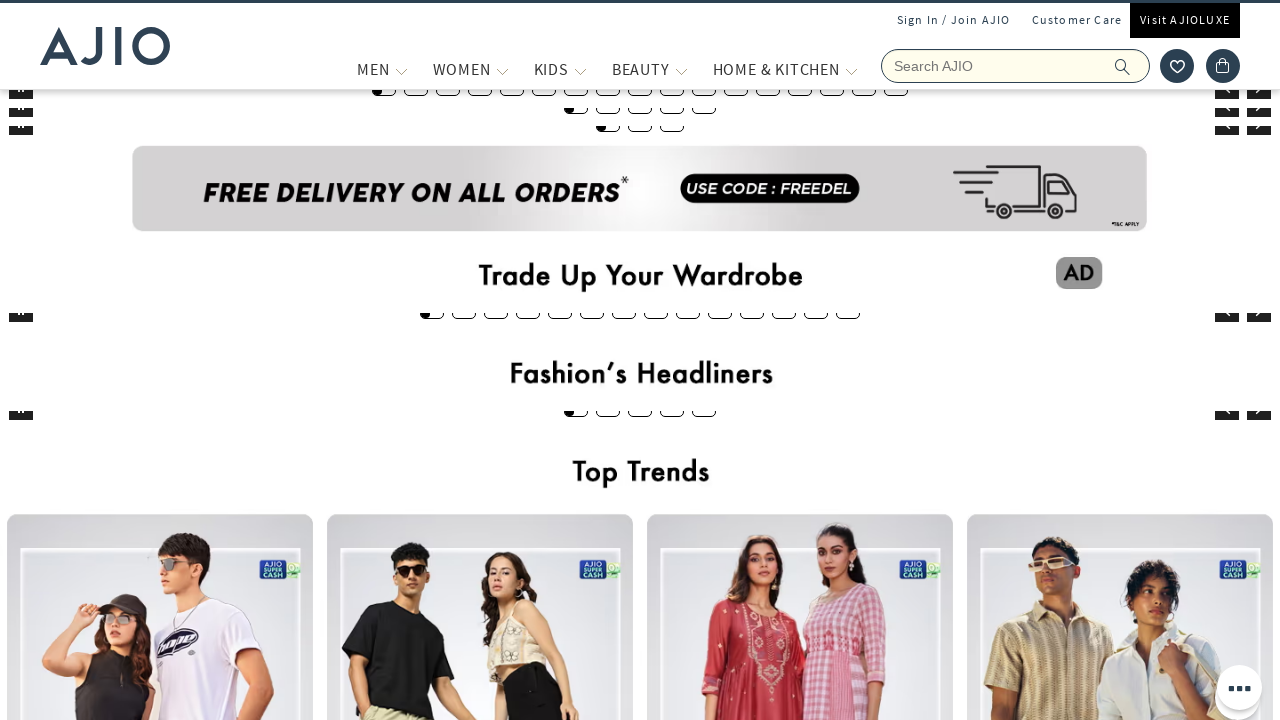

Filled search field with 'bags' on input[name='searchVal']
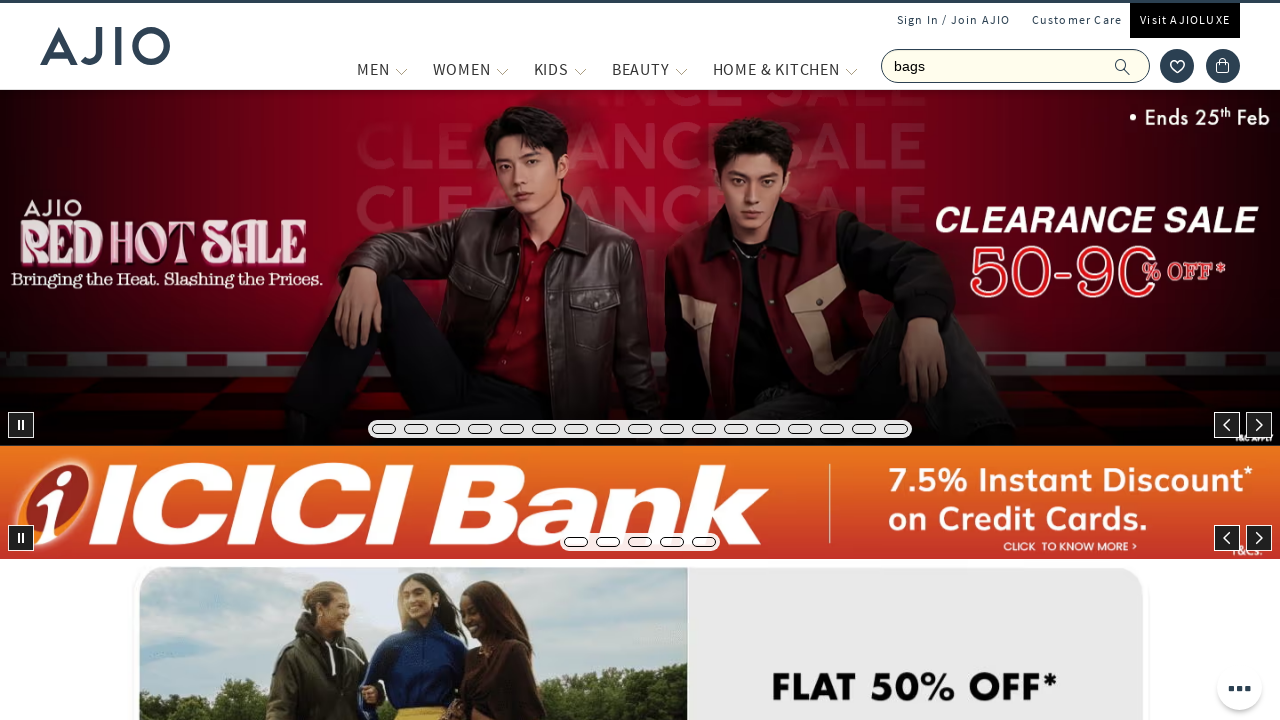

Pressed Enter to search for bags on input[name='searchVal']
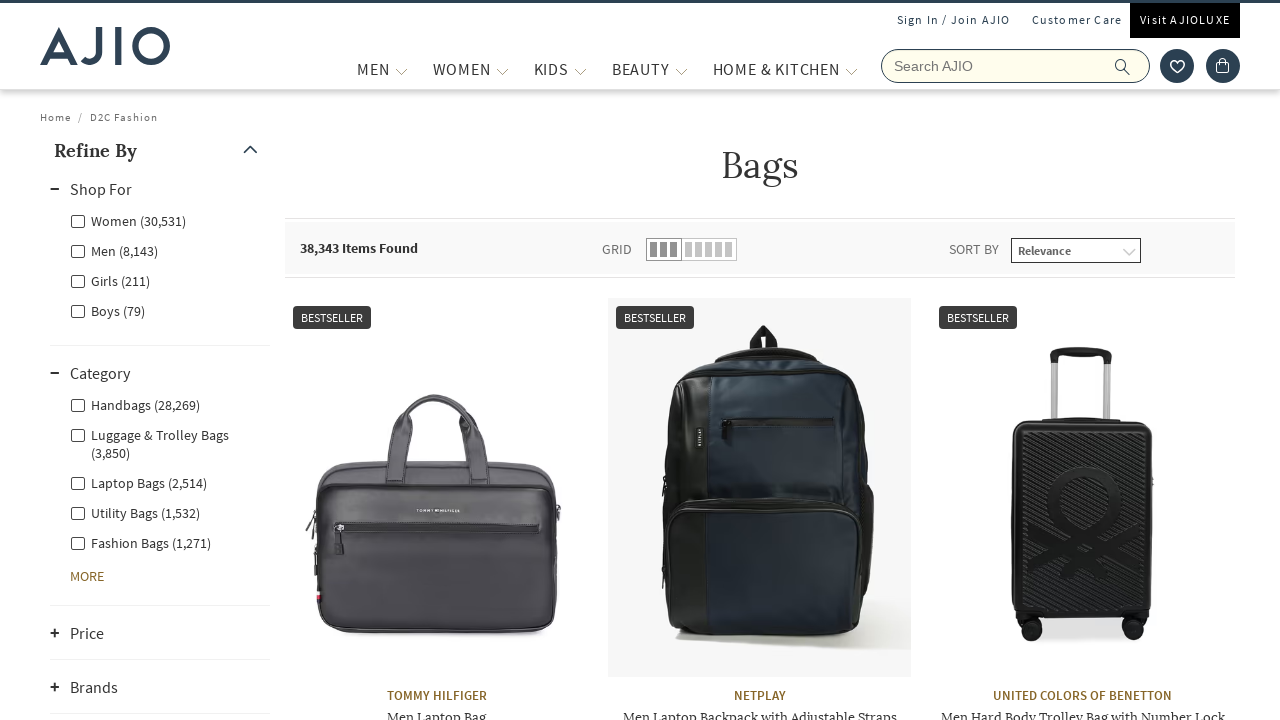

Waited for search results to load
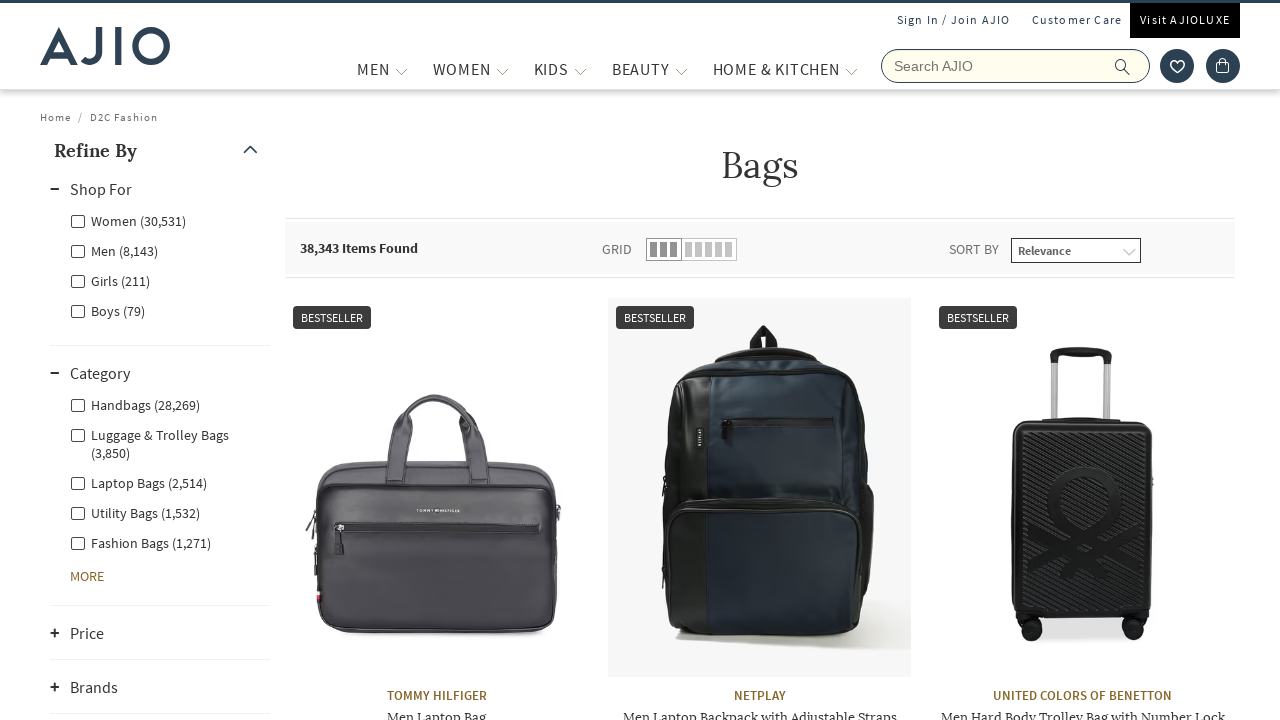

Clicked Men filter under Gender at (114, 250) on xpath=//label[@for='Men']
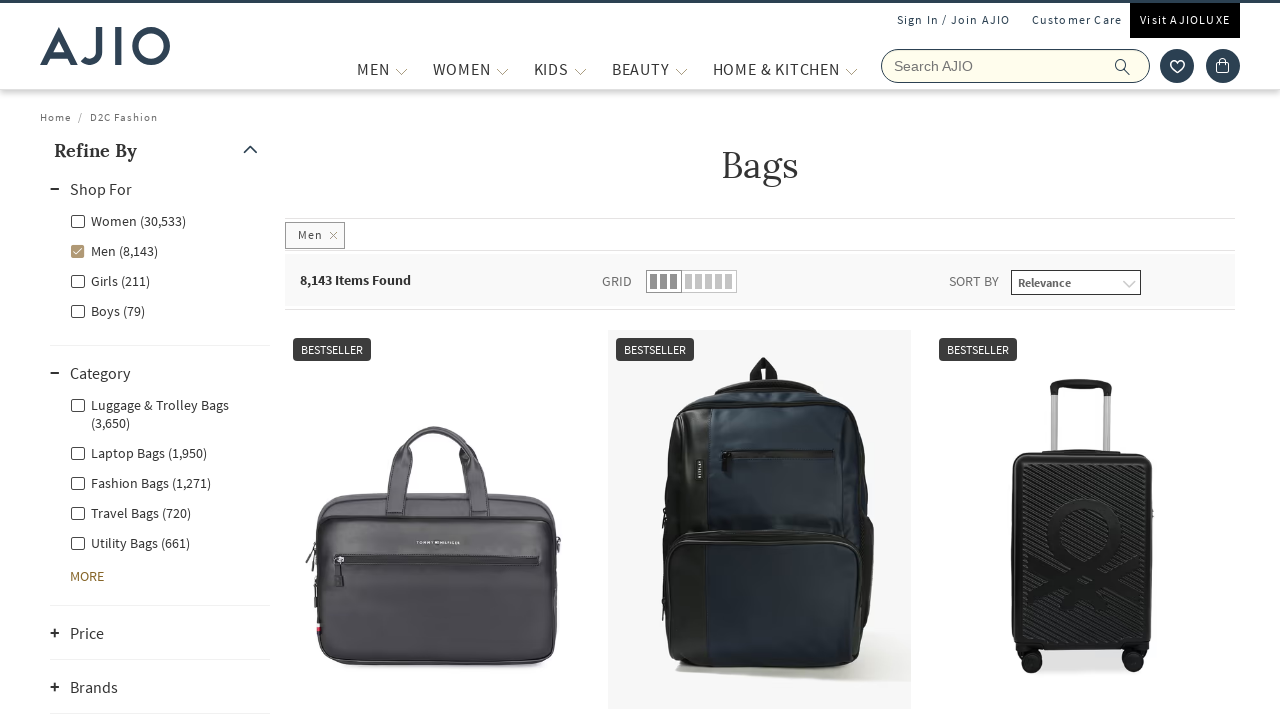

Waited for Men filter to be applied
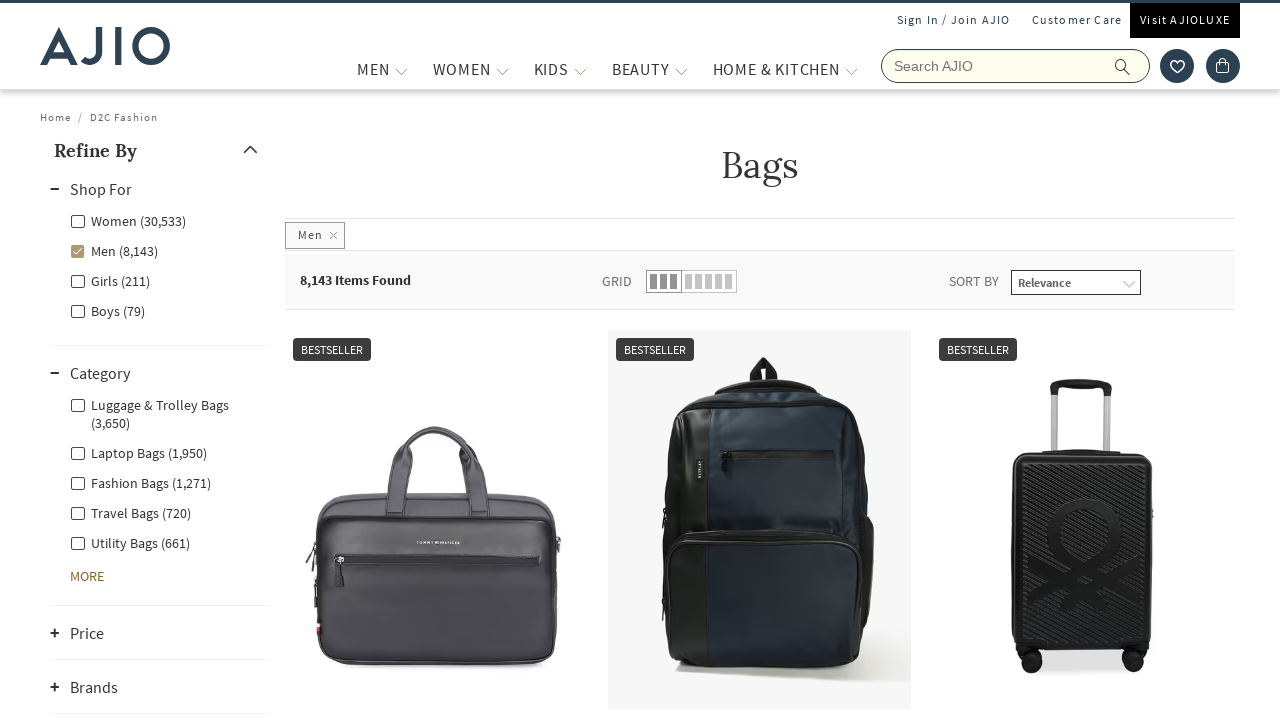

Clicked Men - Fashion Bags category filter at (140, 482) on xpath=//label[@for='Men - Fashion Bags']
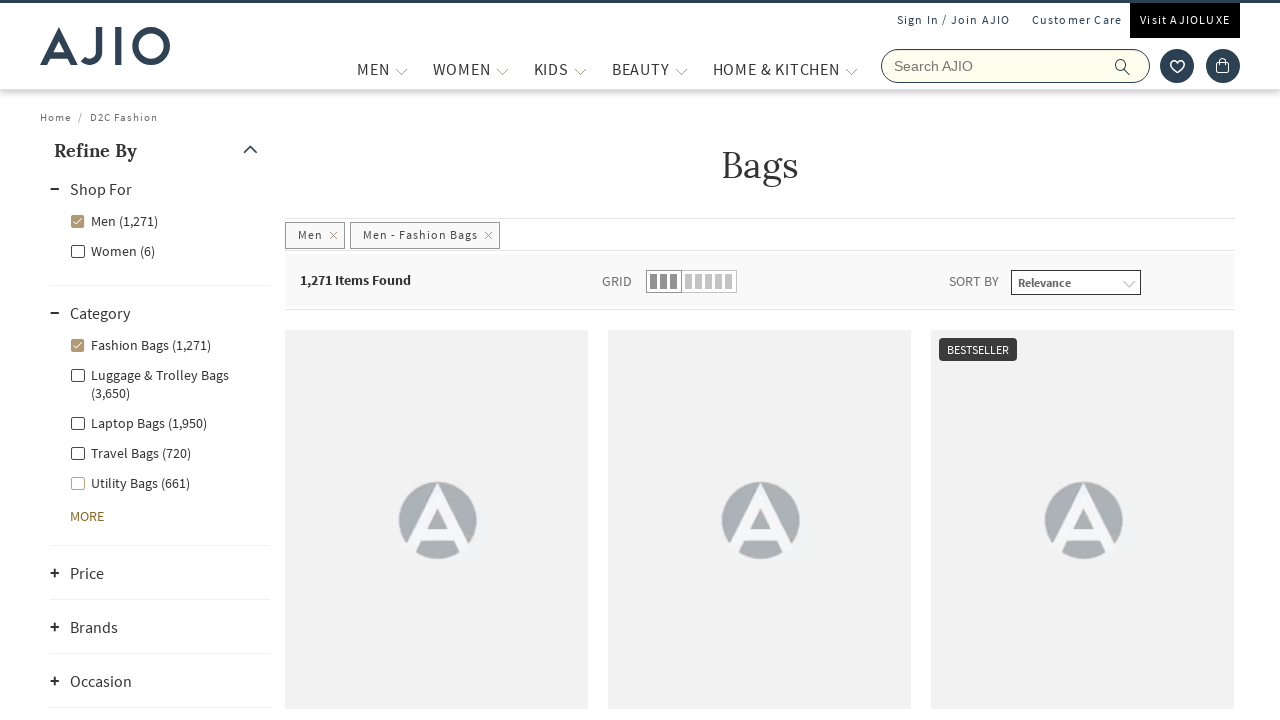

Waited for Fashion Bags filter to be applied
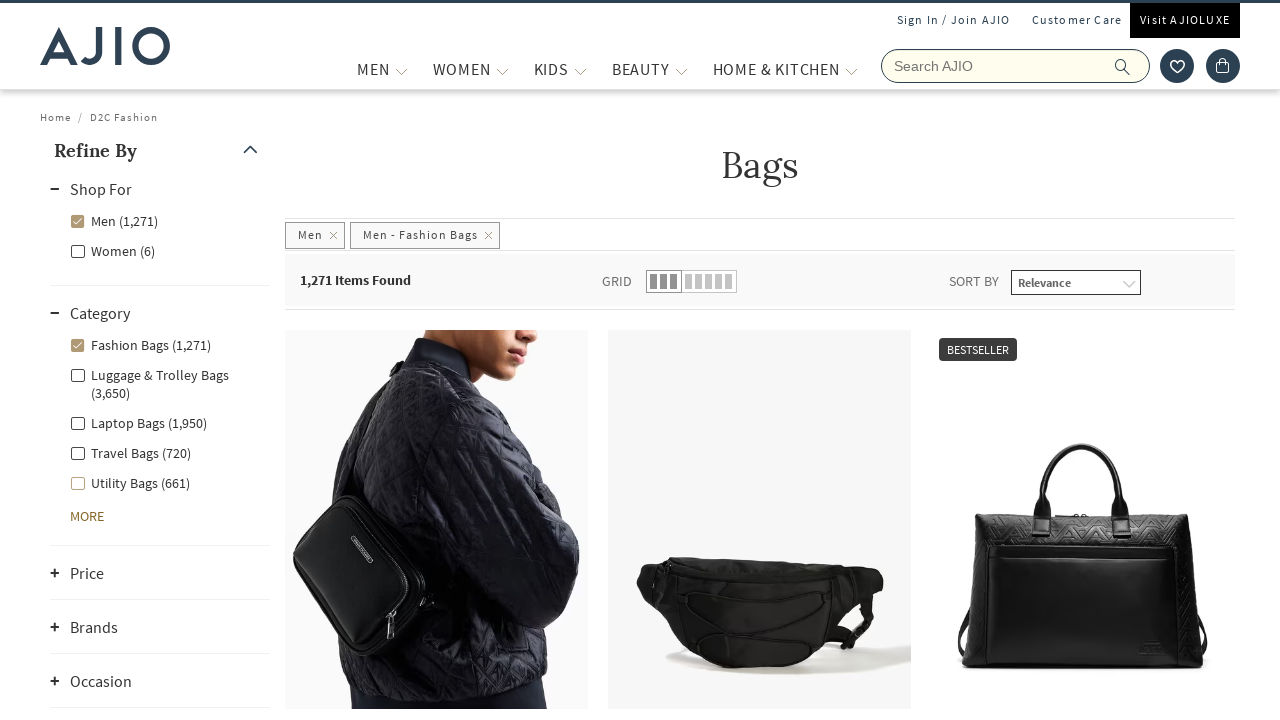

Product brand elements loaded
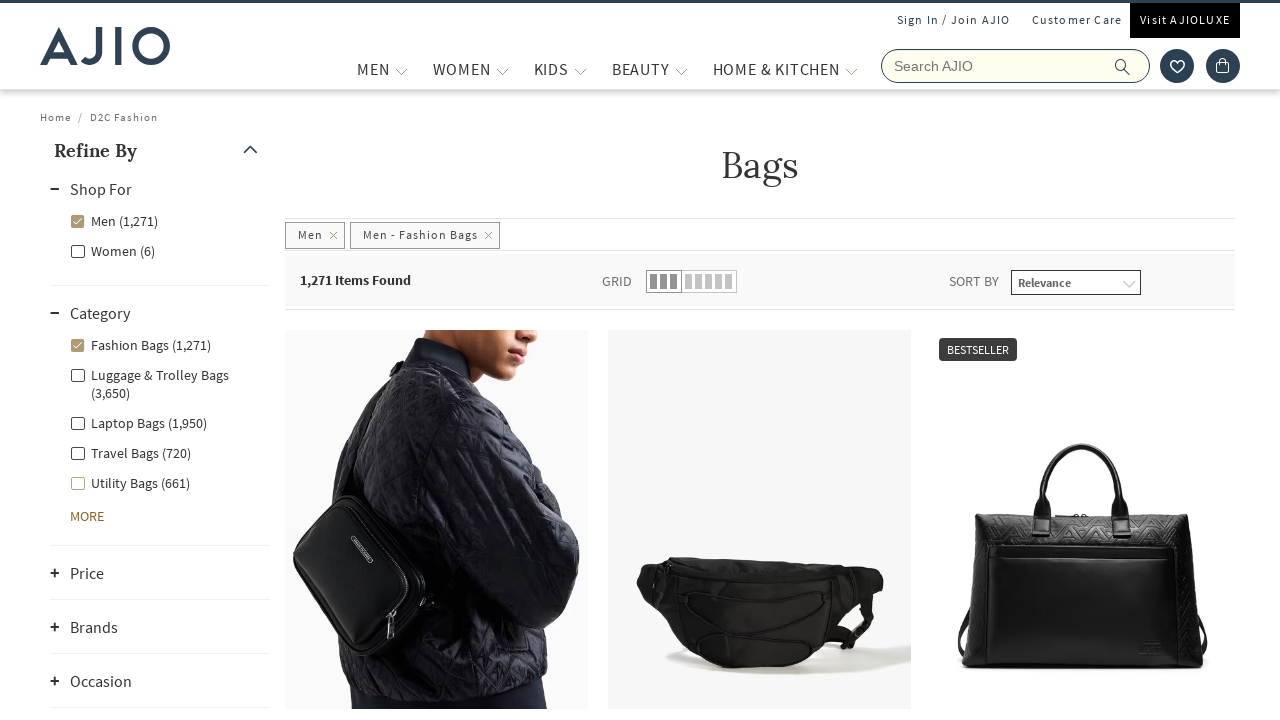

Product name elements loaded
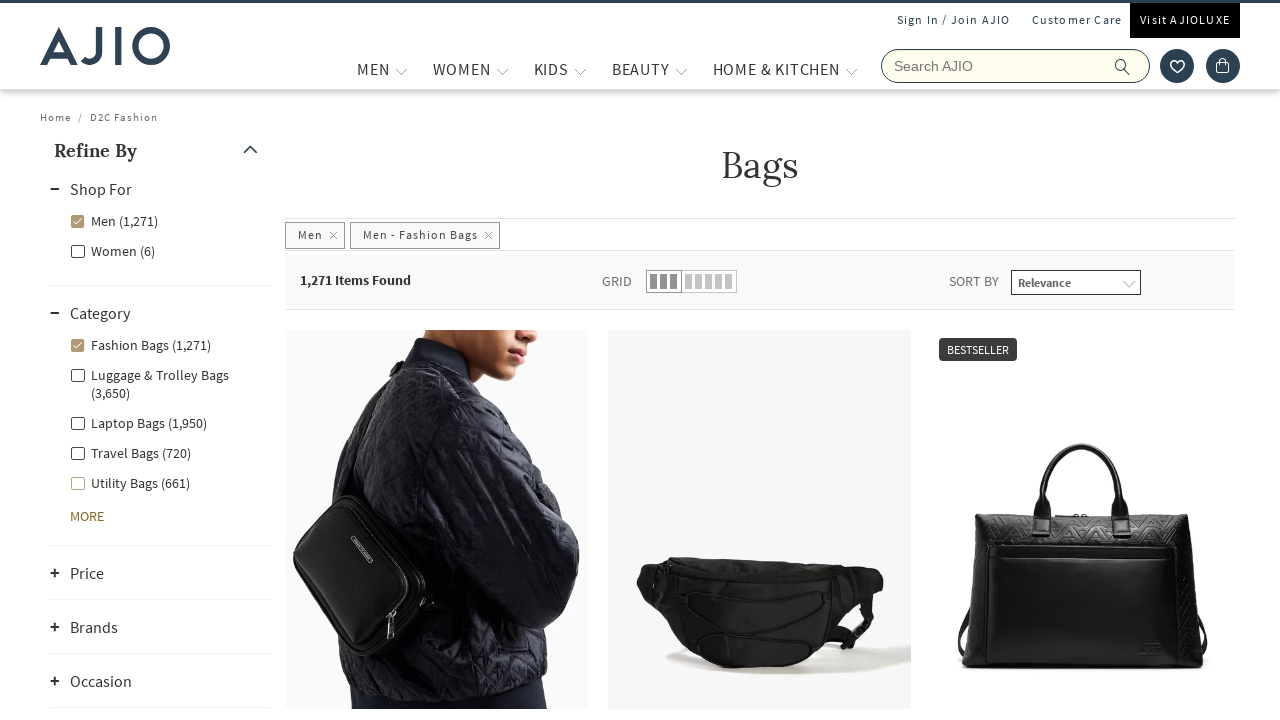

Total items count element loaded
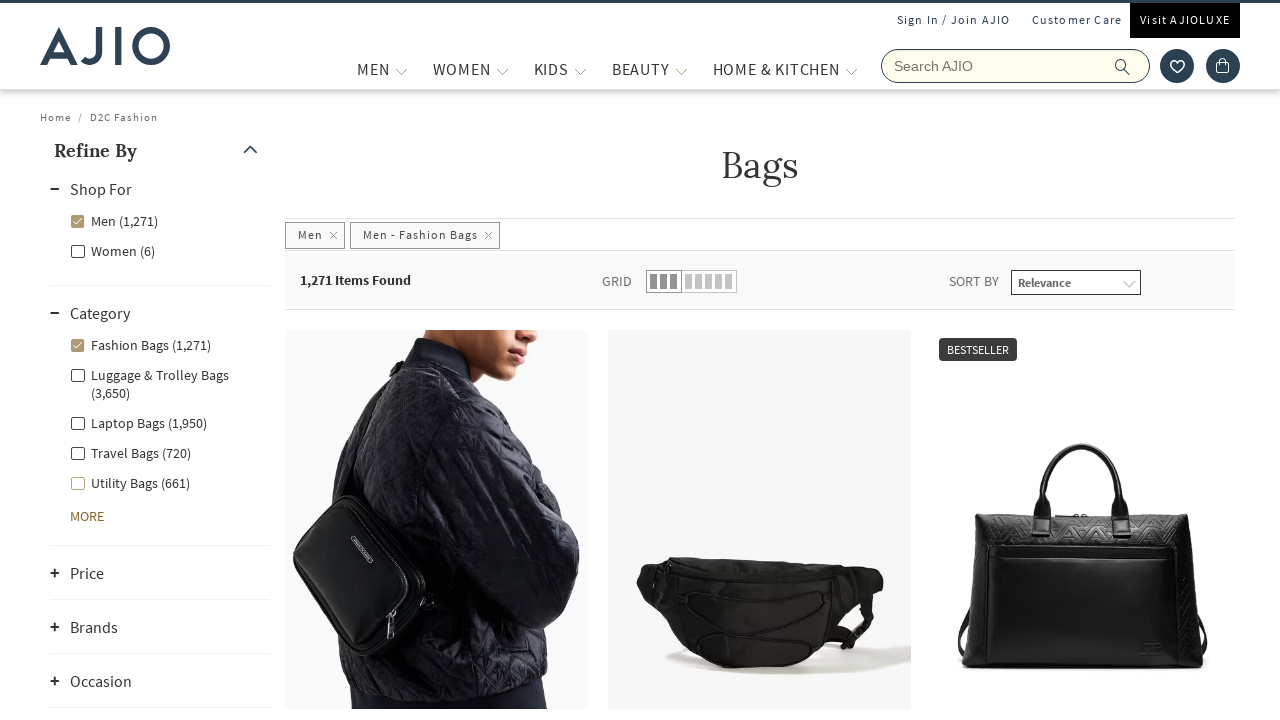

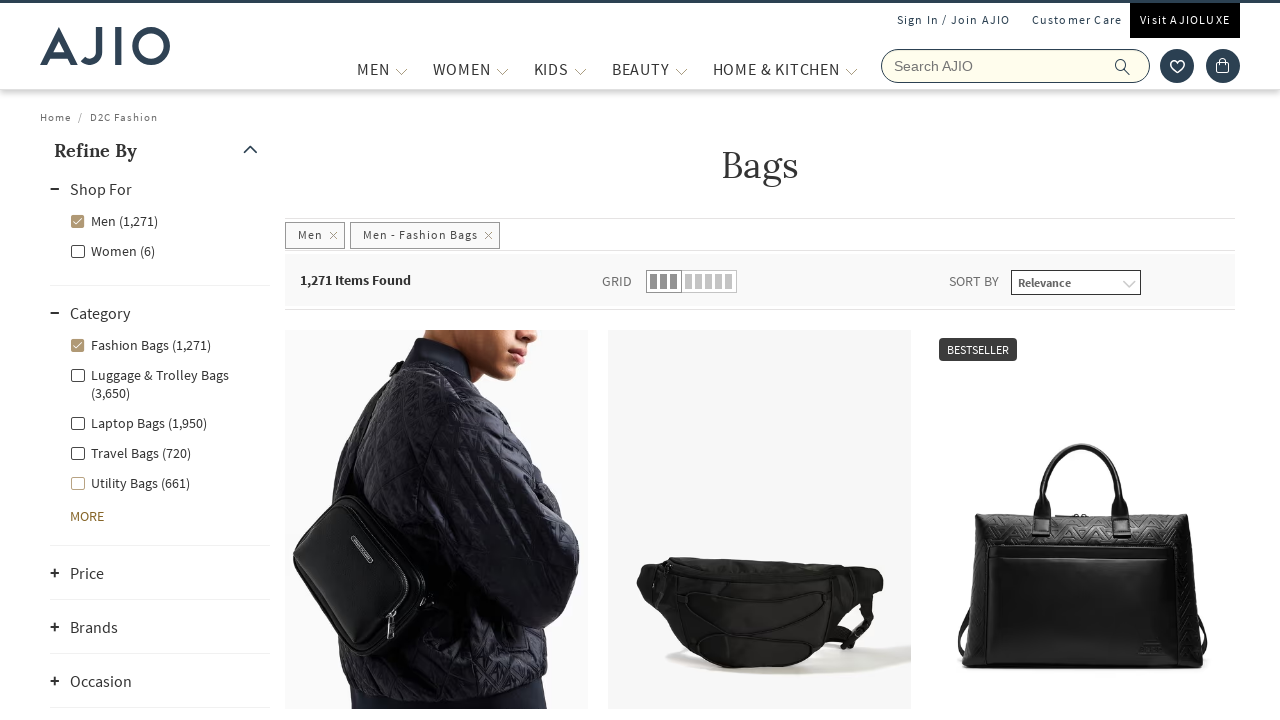